Tests selecting an option from a dropdown using Playwright's built-in select_option method by visible text, then verifying the selection.

Starting URL: https://the-internet.herokuapp.com/dropdown

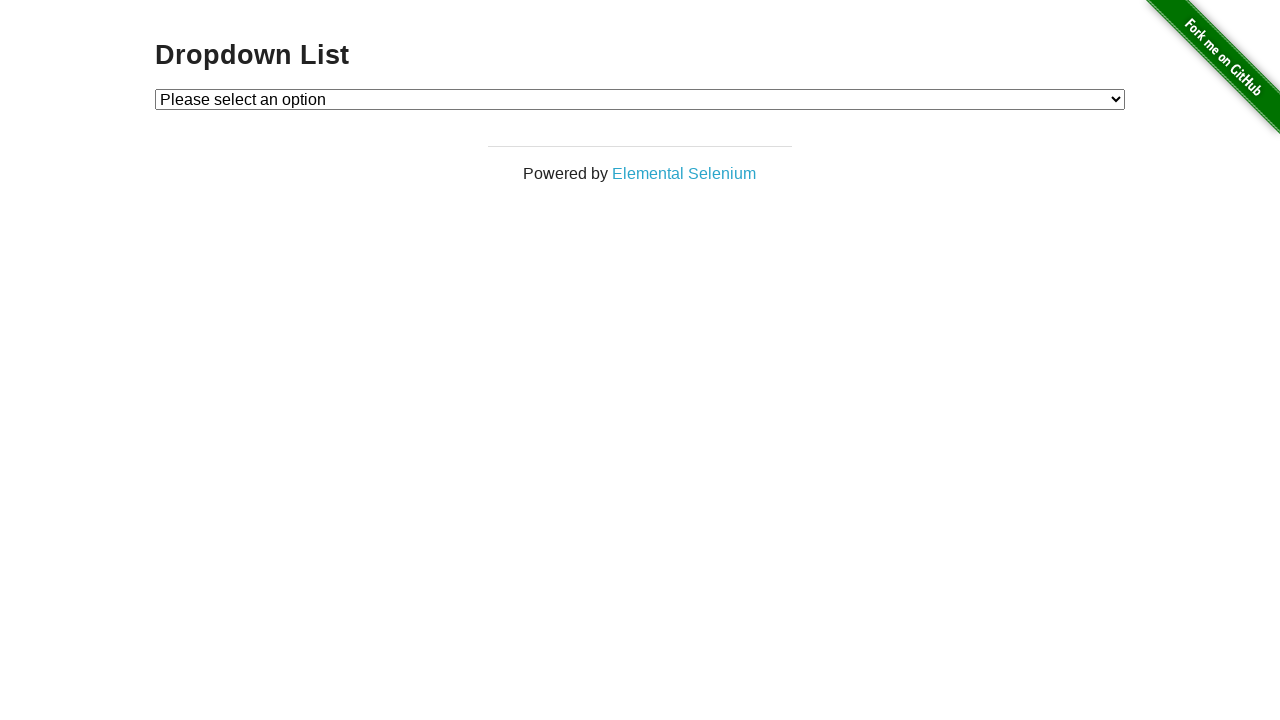

Waited for dropdown element to be present
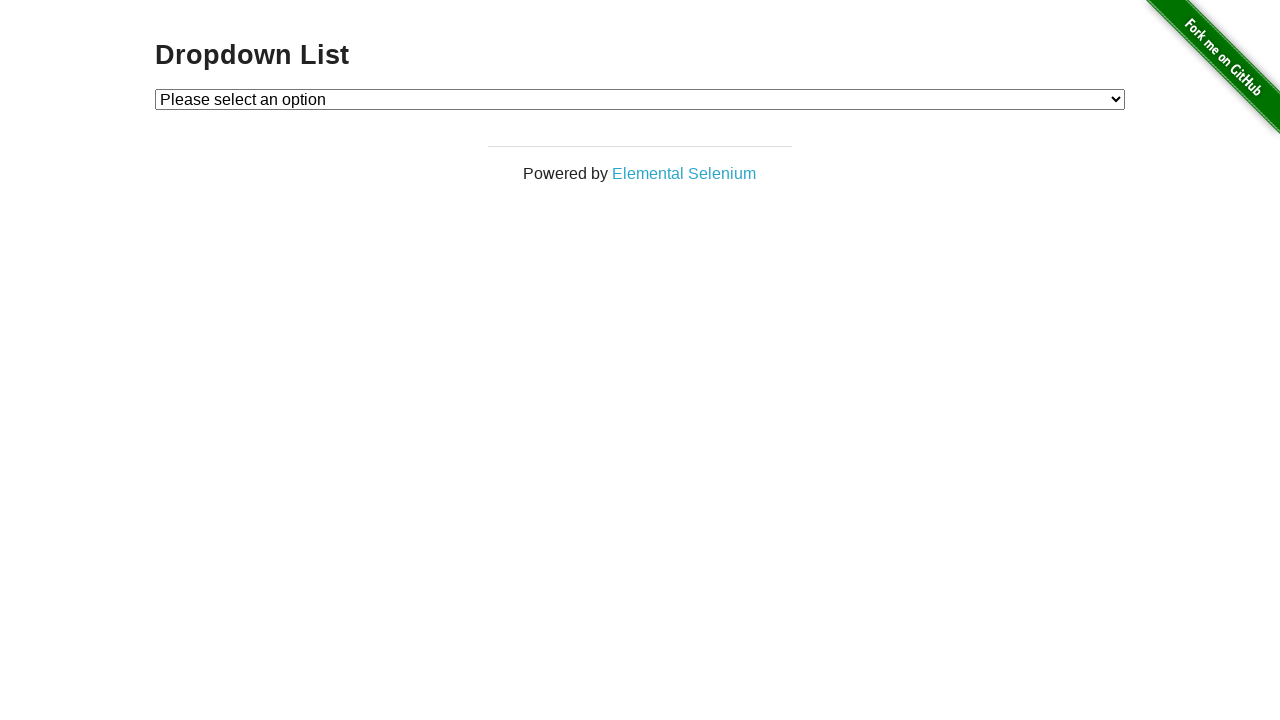

Selected 'Option 1' from dropdown by visible text on #dropdown
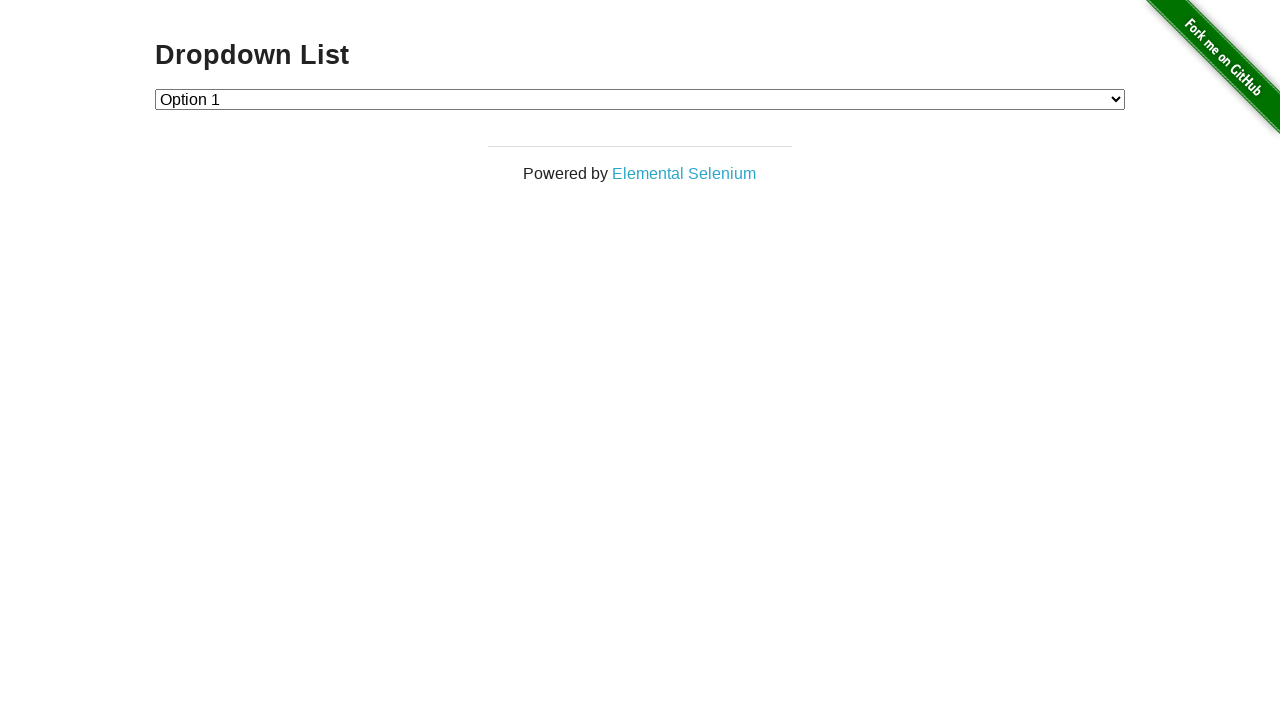

Retrieved selected dropdown value
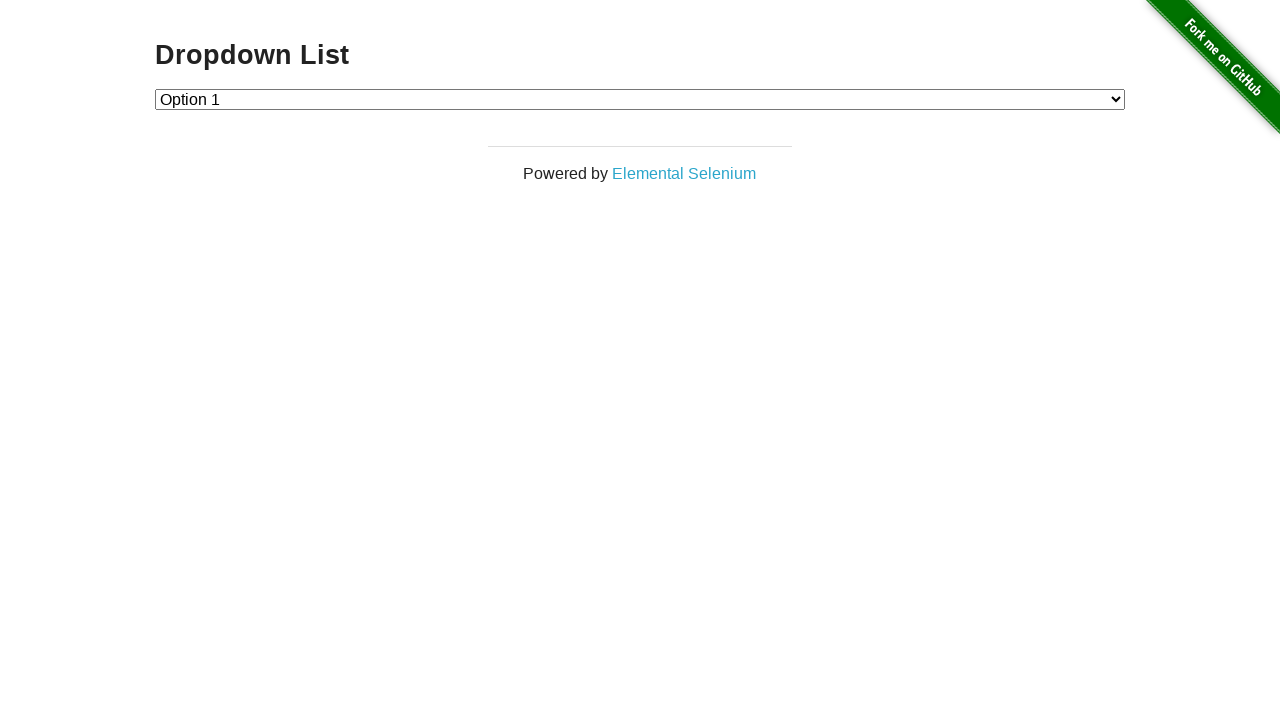

Verified that 'Option 1' (value '1') is selected
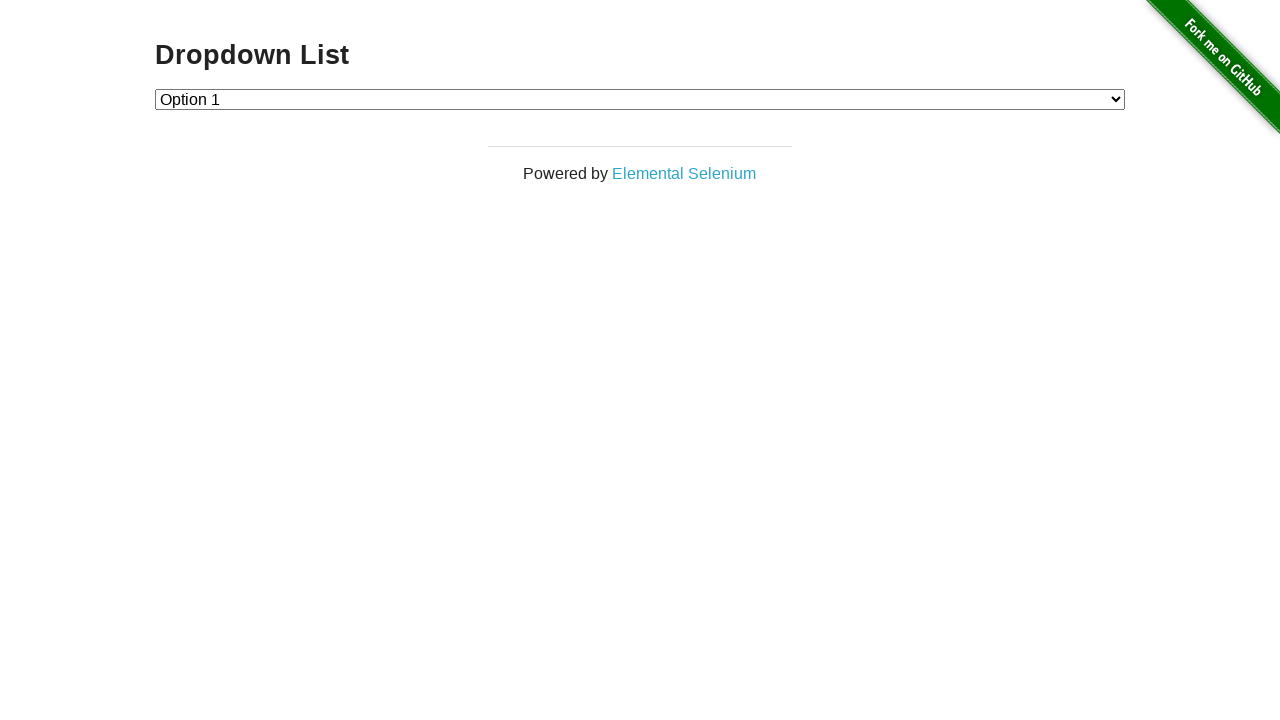

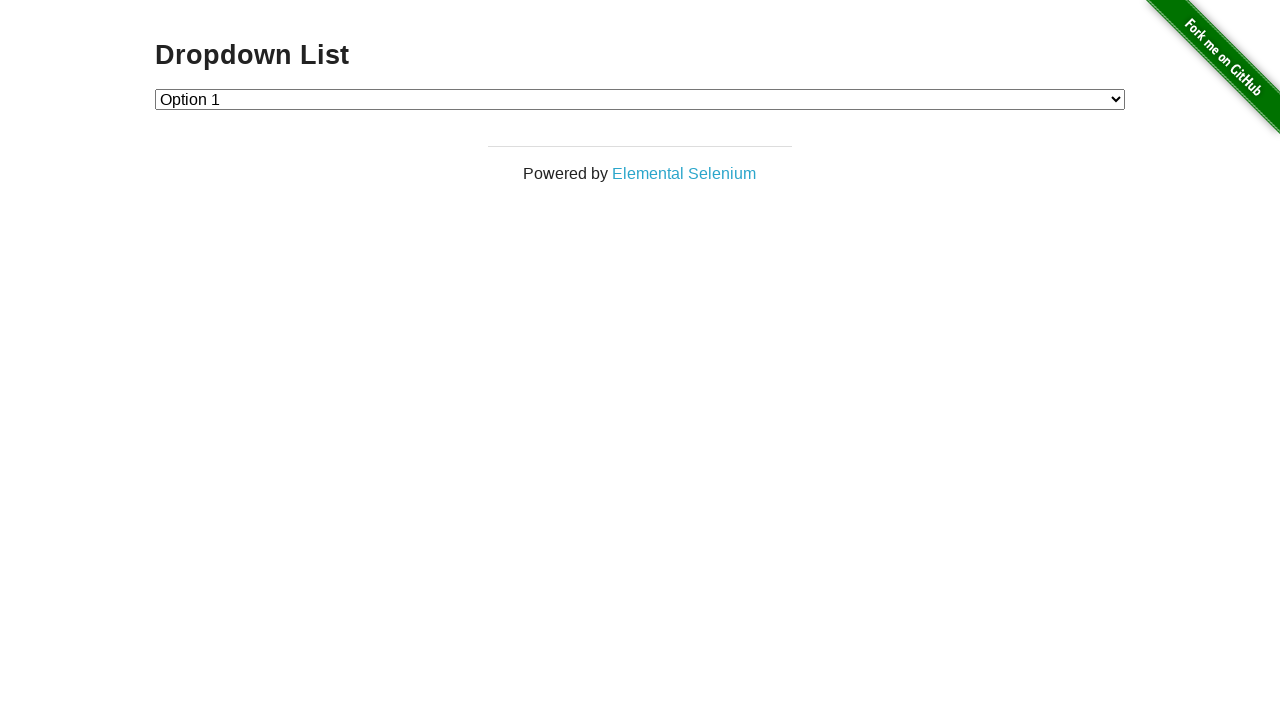